Navigates to login page, clicks login with empty fields, then closes the error message and verifies it's hidden

Starting URL: https://the-internet.herokuapp.com/

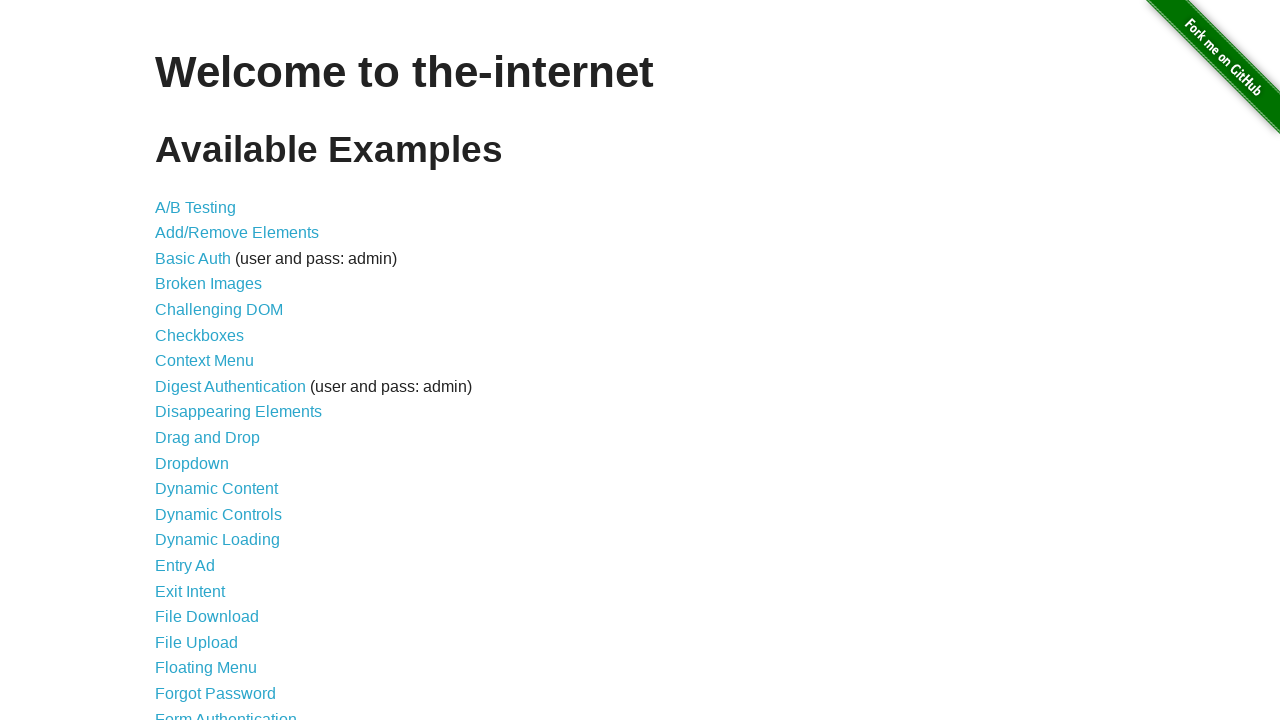

Clicked on Form Authentication link at (226, 712) on text=Form Authentication
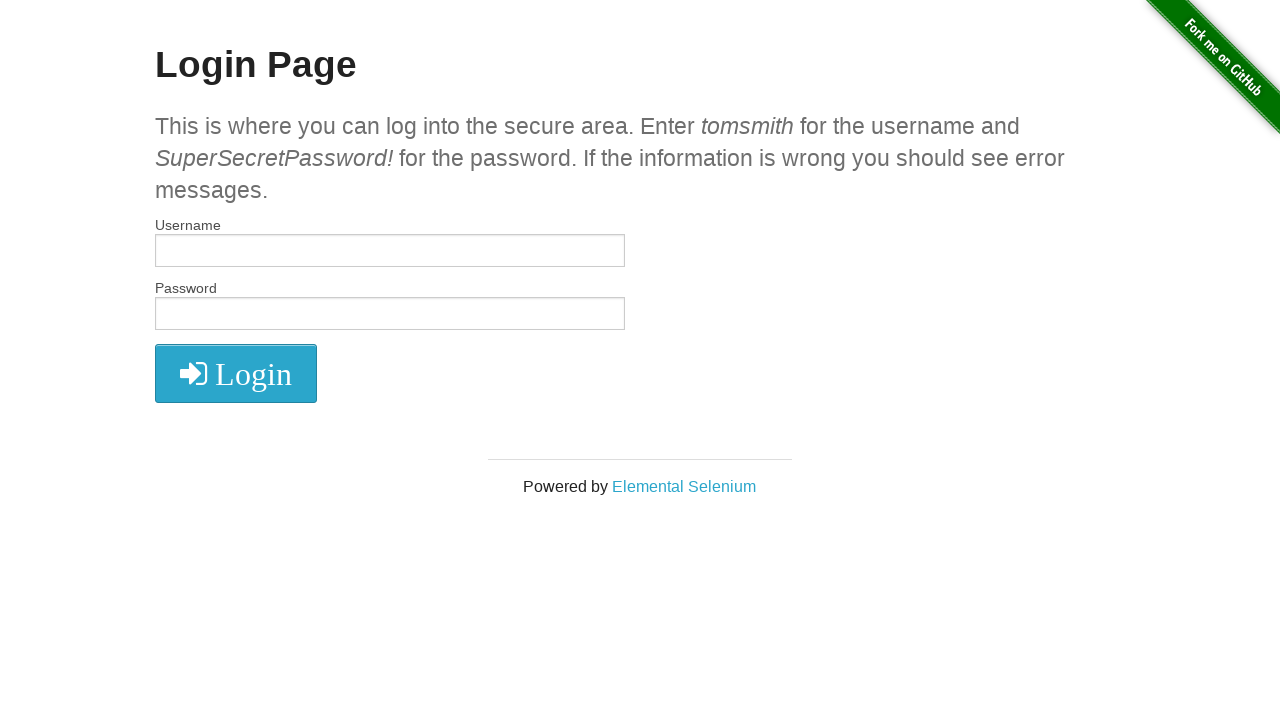

Clicked login button with empty fields at (236, 374) on i
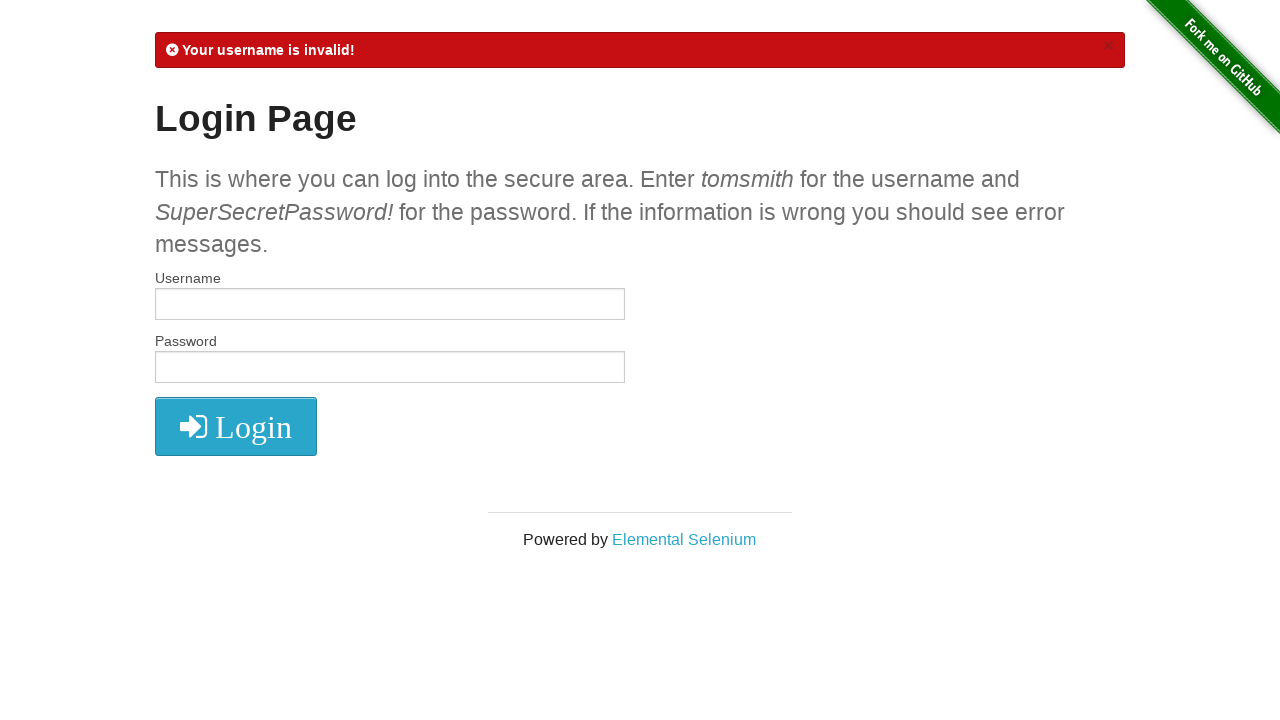

Error message appeared
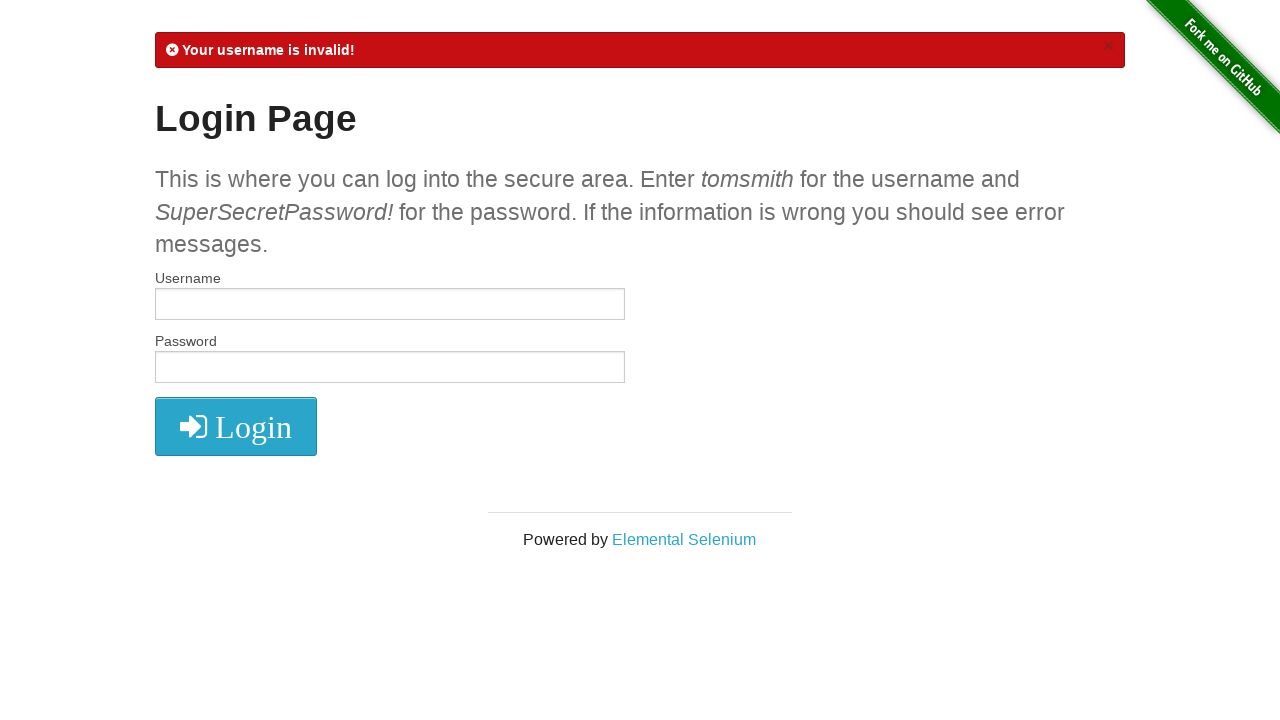

Clicked close button on error message at (1108, 46) on .close
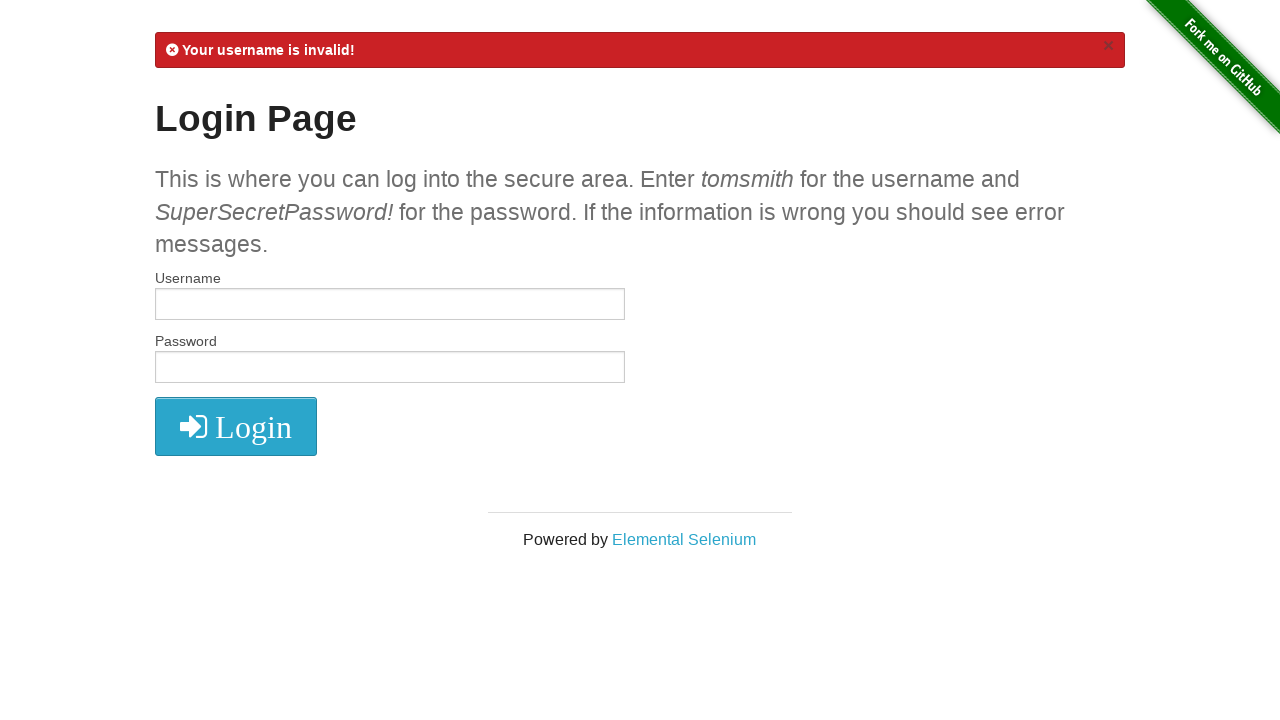

Waited 500ms for animation to complete
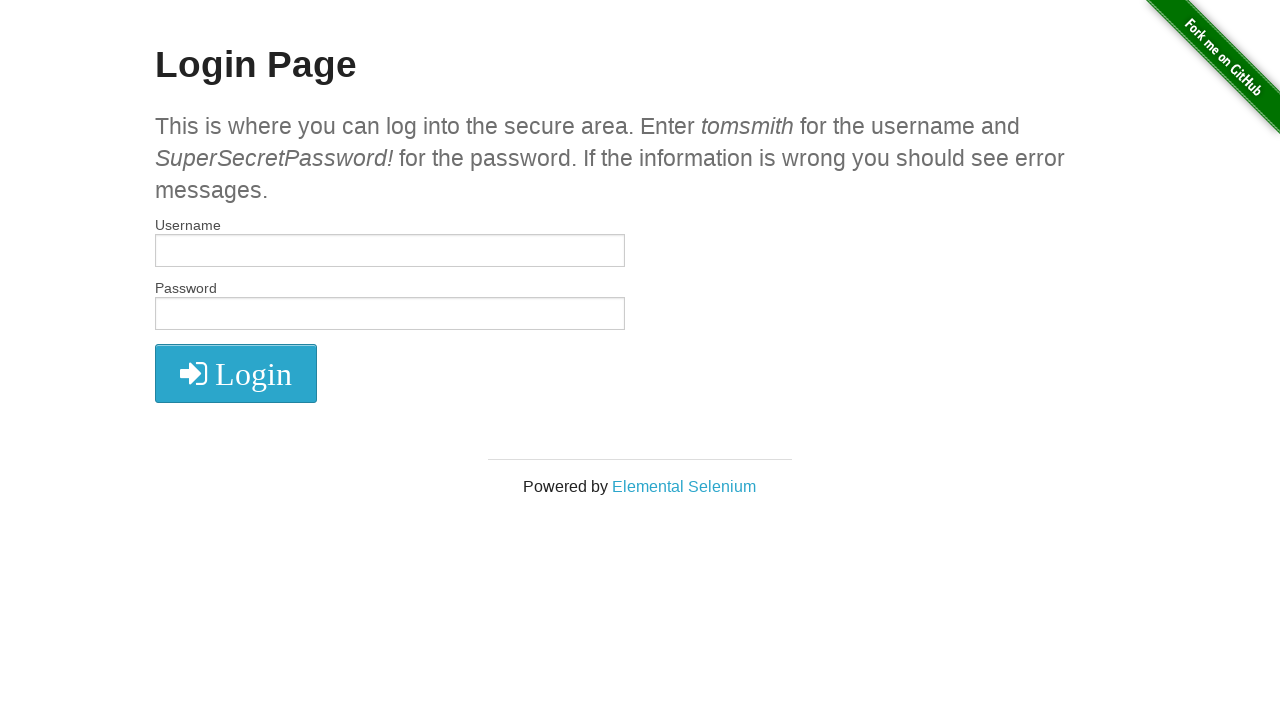

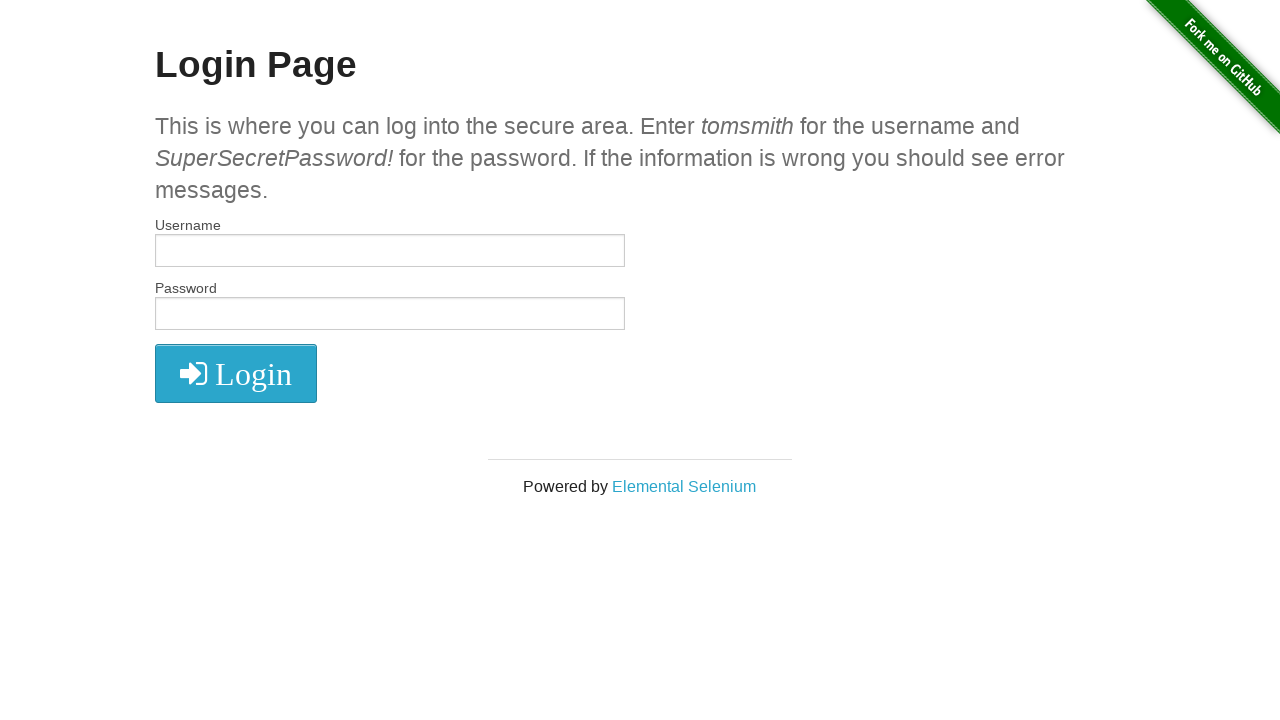